Demonstrates JavaScript execution in browser by navigating to a documentation page and performing scroll actions (scroll to top, scroll to bottom).

Starting URL: https://www.extentreports.com/docs/versions/5/java/index.html

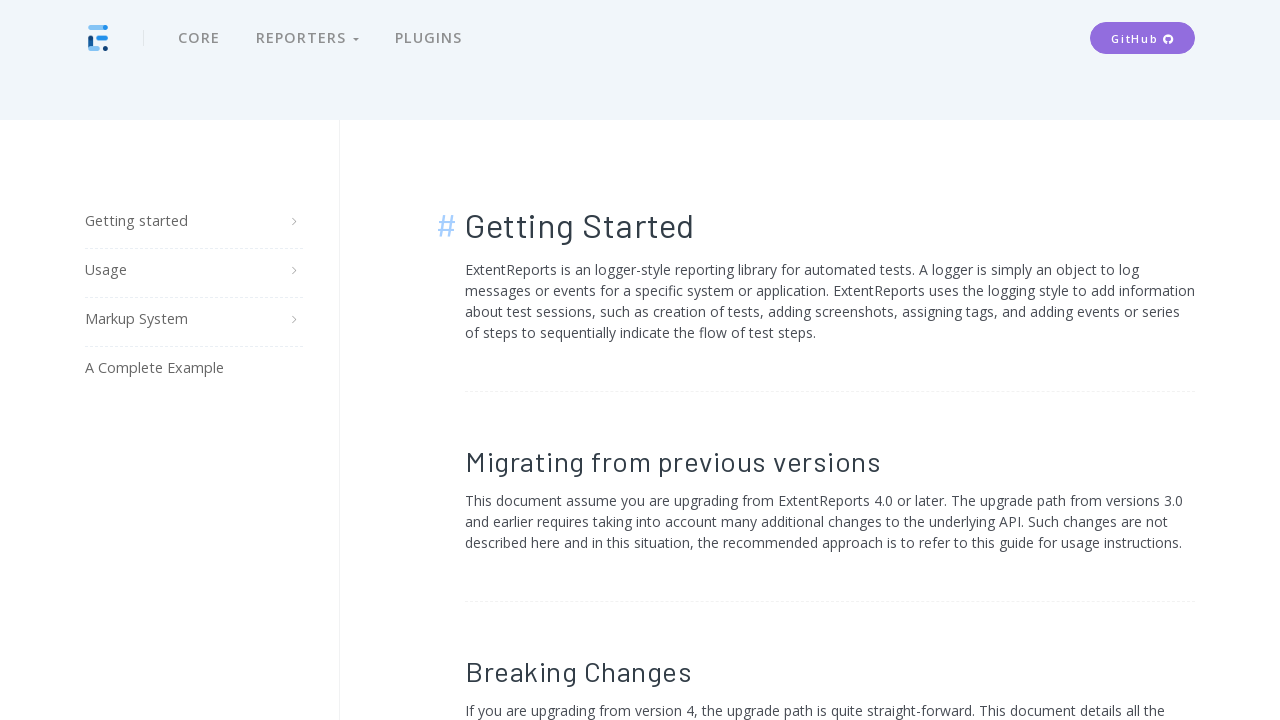

Navigated to ExtentReports Java documentation page
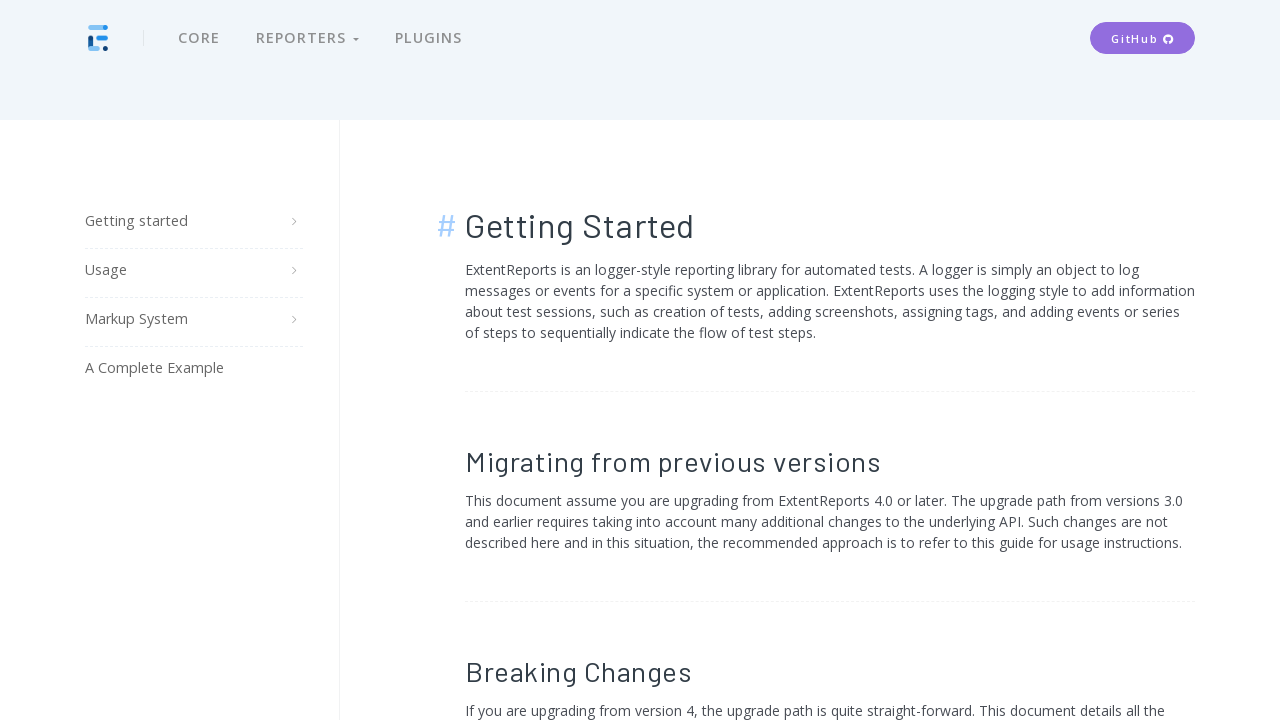

Scrolled to top of page using JavaScript
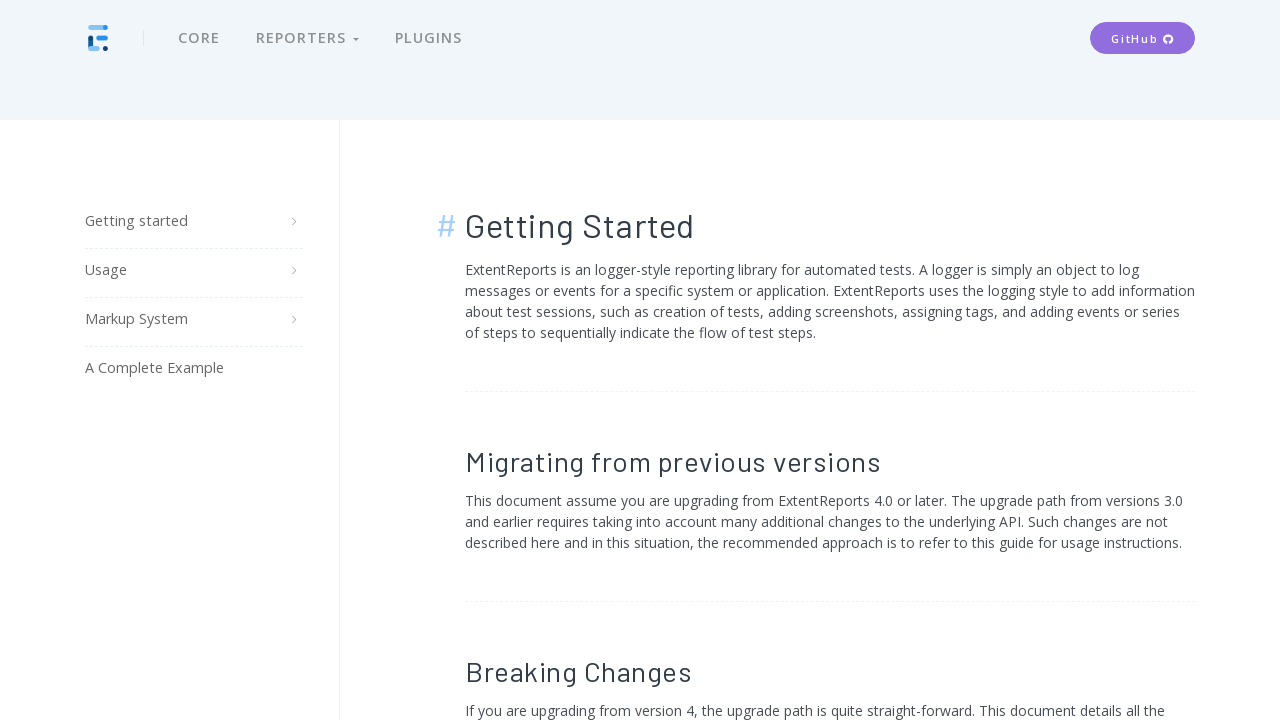

Scrolled to bottom of page using JavaScript
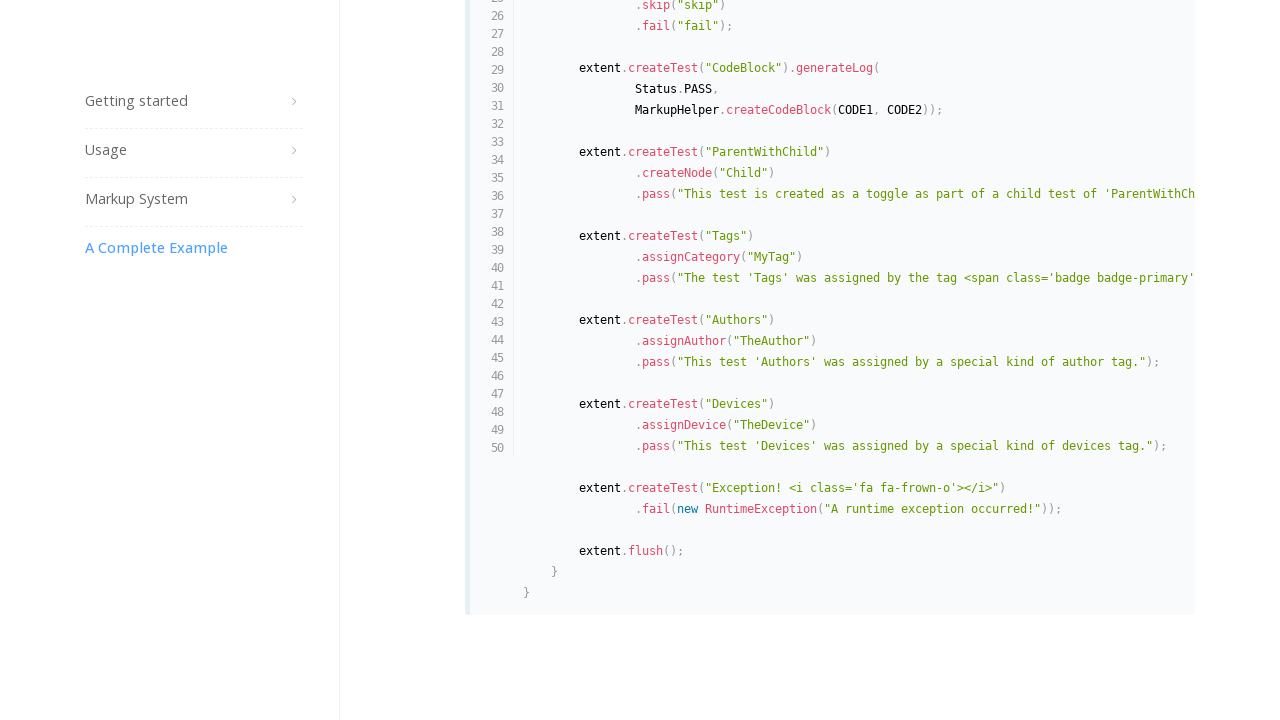

Waited 1 second to observe scroll position
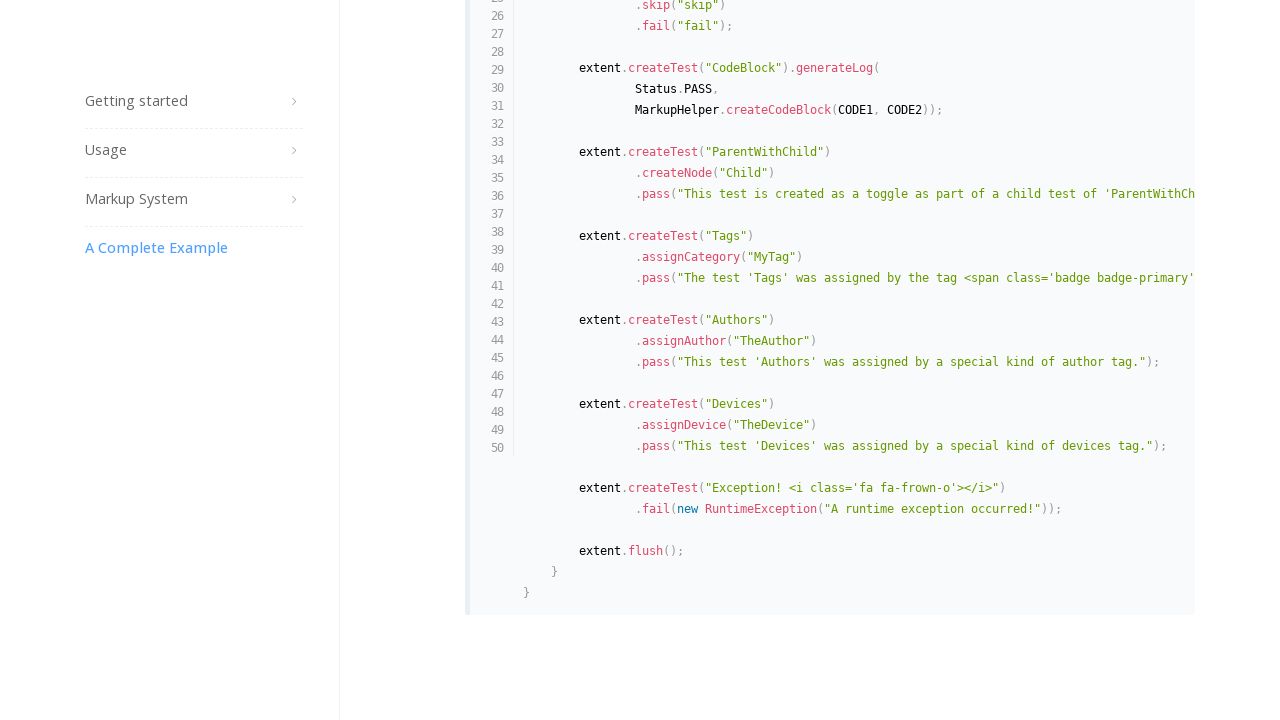

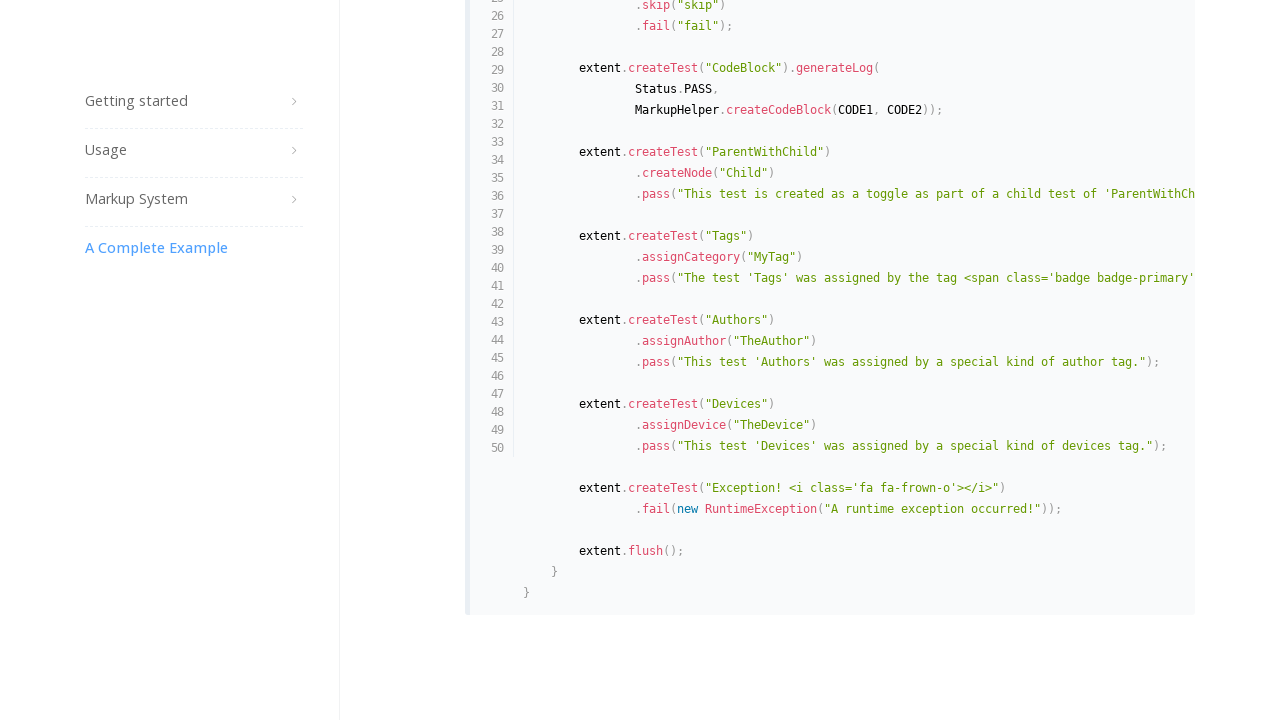